Tests radio button interactions on a form by selecting different radio button options and verifying their states

Starting URL: https://www.leafground.com/radio.xhtml

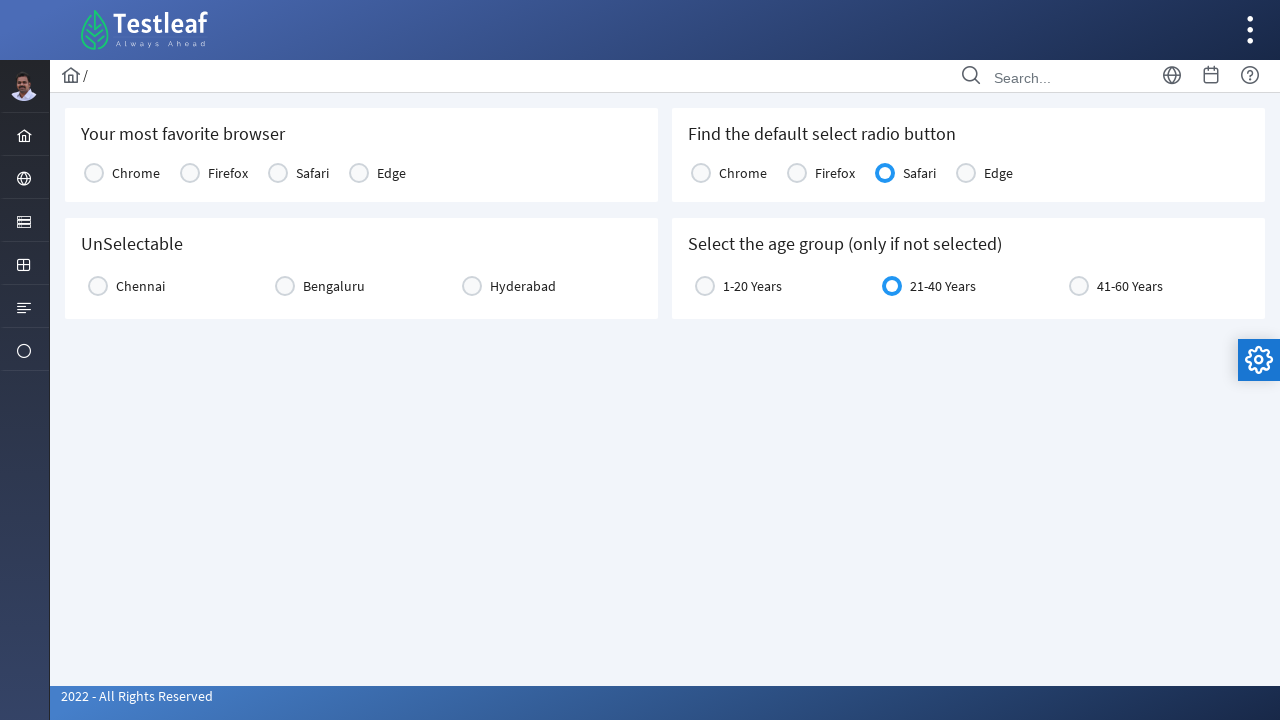

Selected first radio button option (browser selection) at (136, 173) on label[for='j_idt87:console1:0']
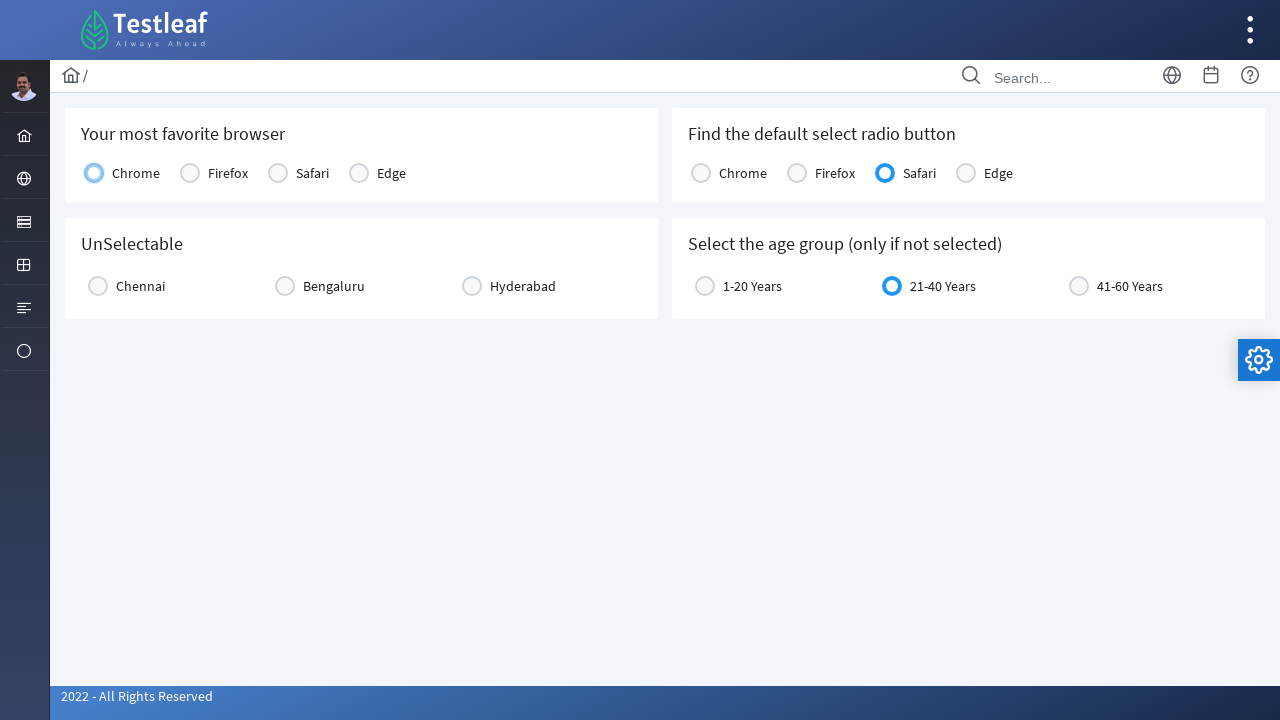

Selected another radio button option at (920, 173) on label[for='j_idt87:console2:2']
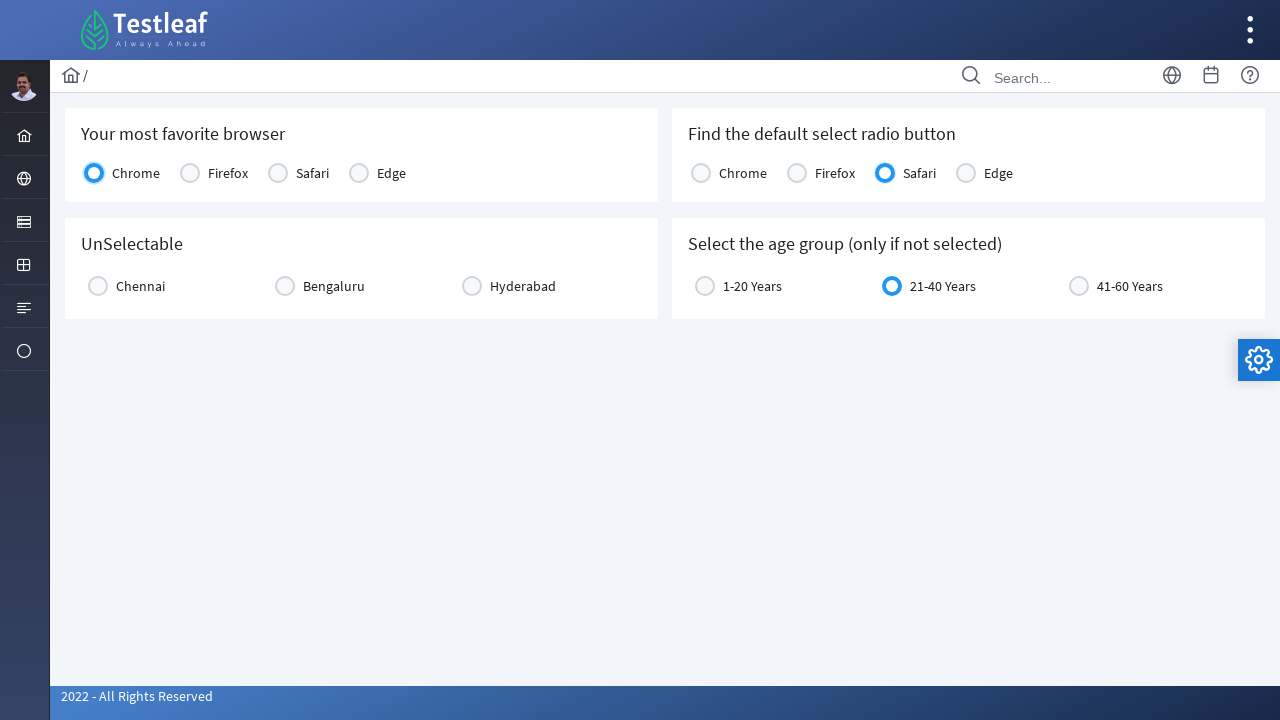

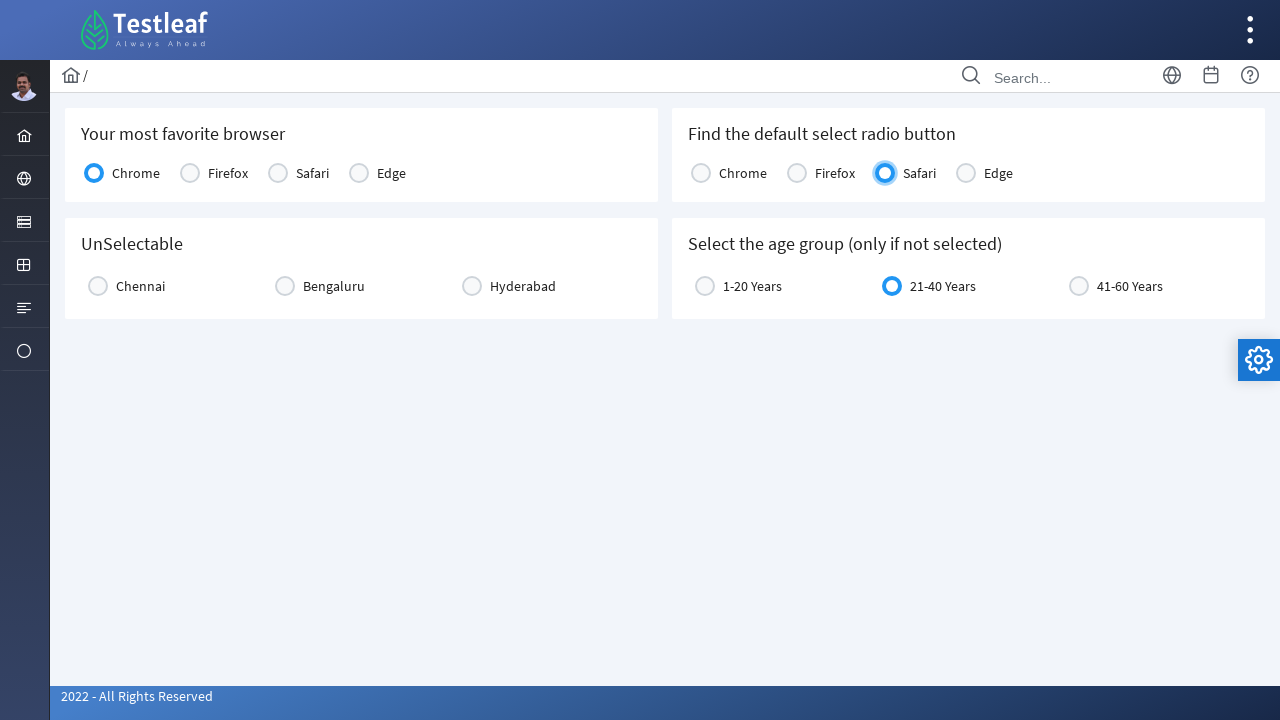